Tests file download functionality by clicking on a download link and verifying the file downloads

Starting URL: http://the-internet.herokuapp.com/download

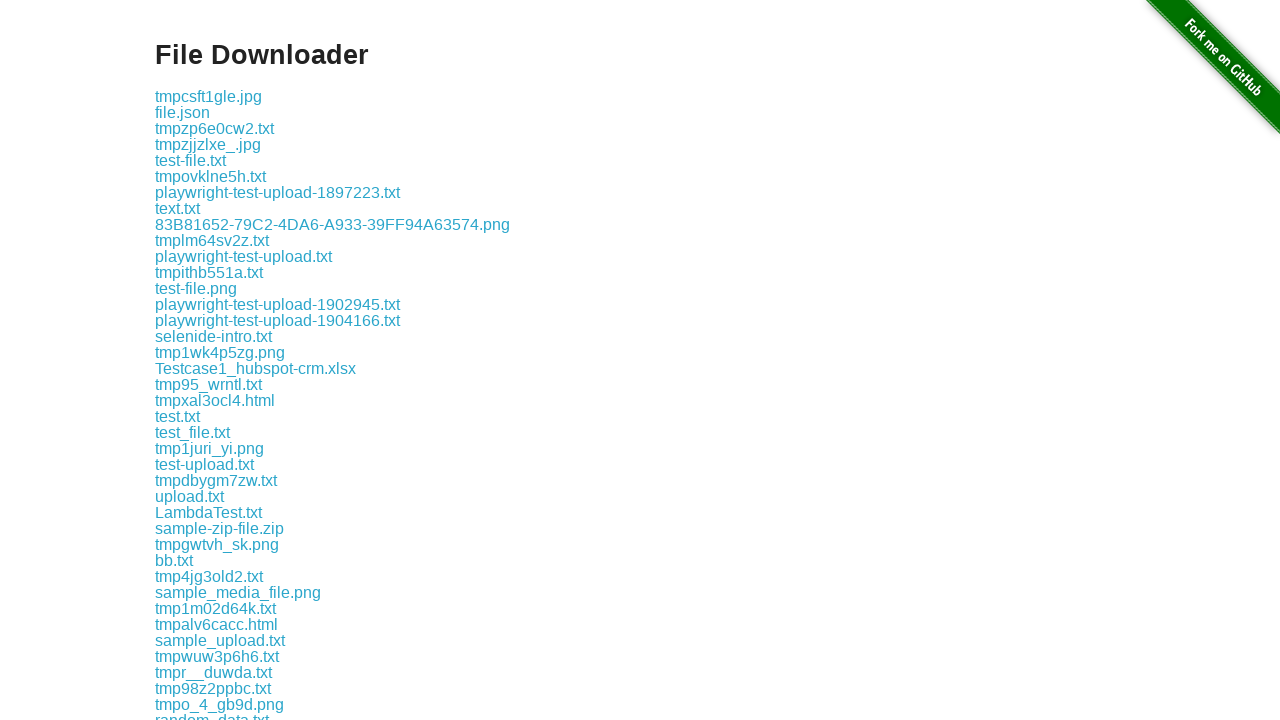

Clicked on download link for some-file.txt at (198, 360) on xpath=//a[contains(text(),'some-file.txt')]
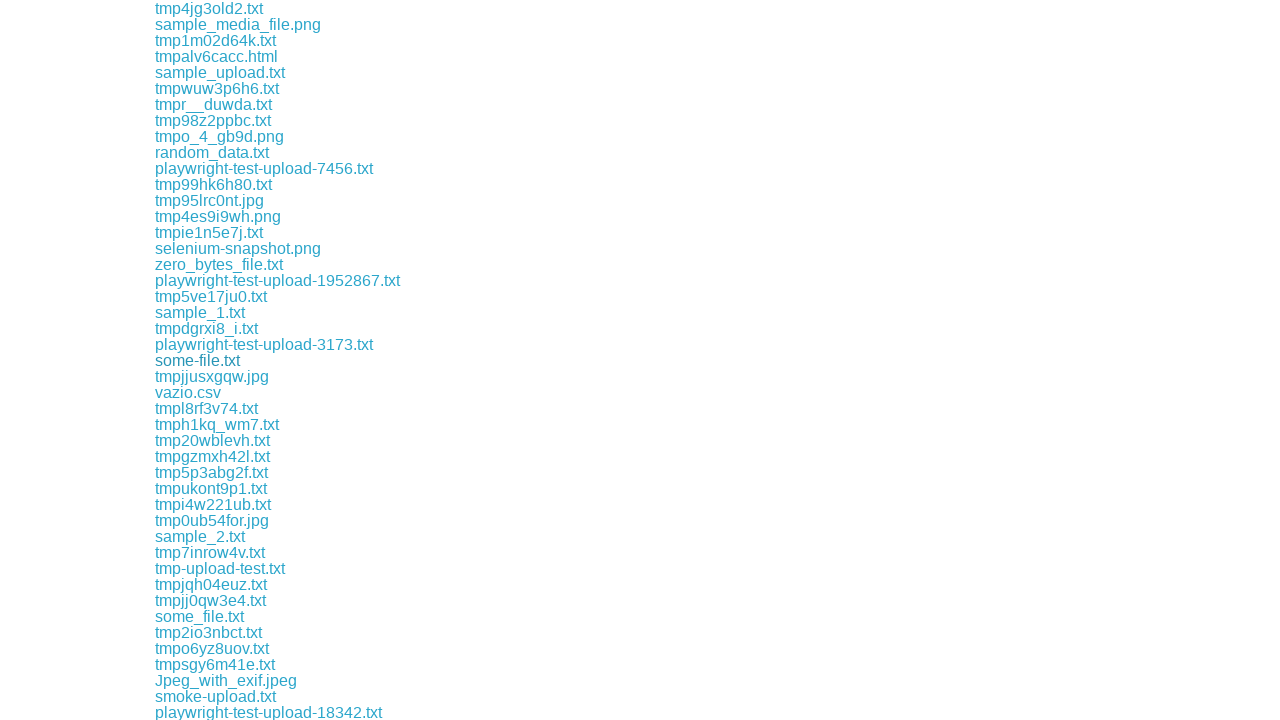

Clicked download link and waited for file download to complete at (198, 360) on xpath=//a[contains(text(),'some-file.txt')]
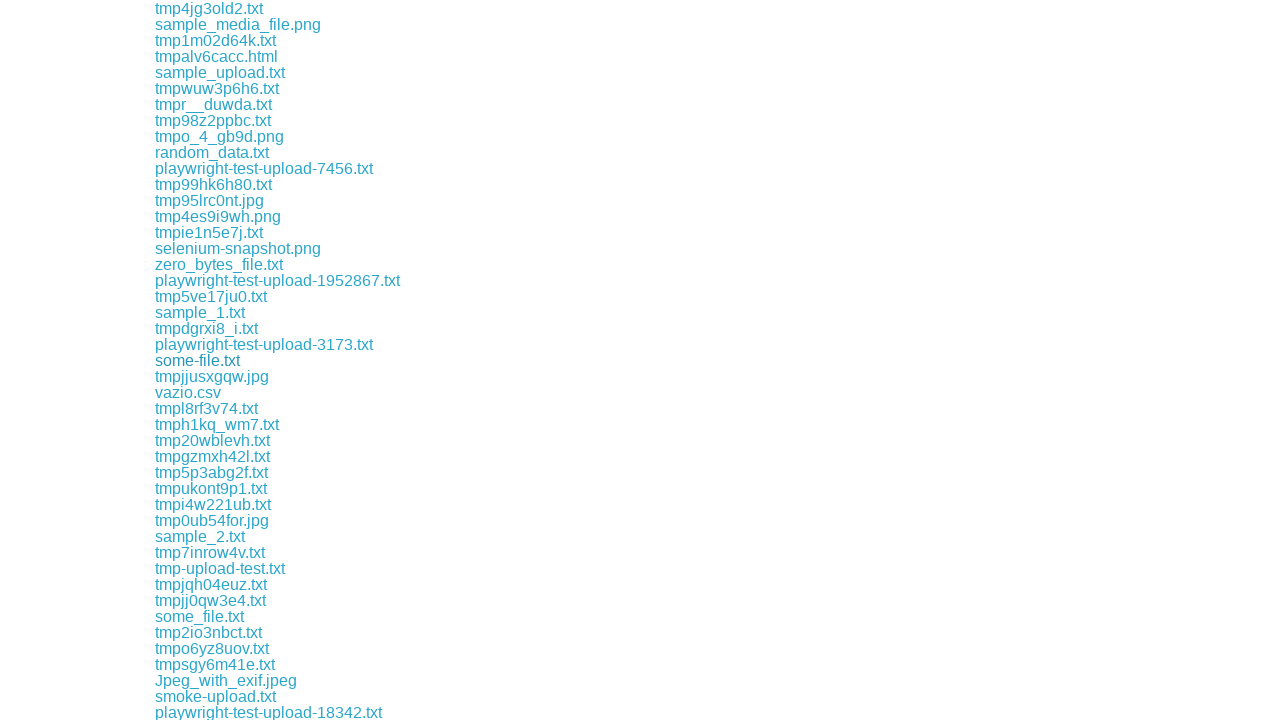

File download completed and download object obtained
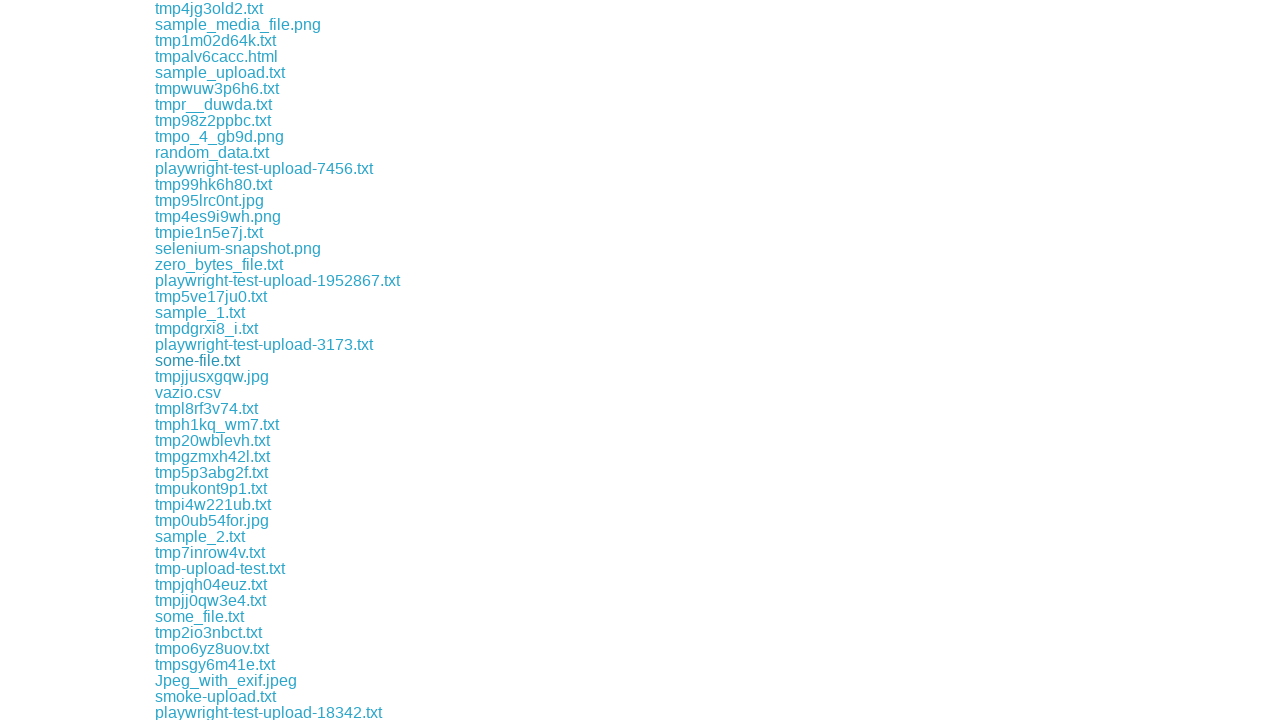

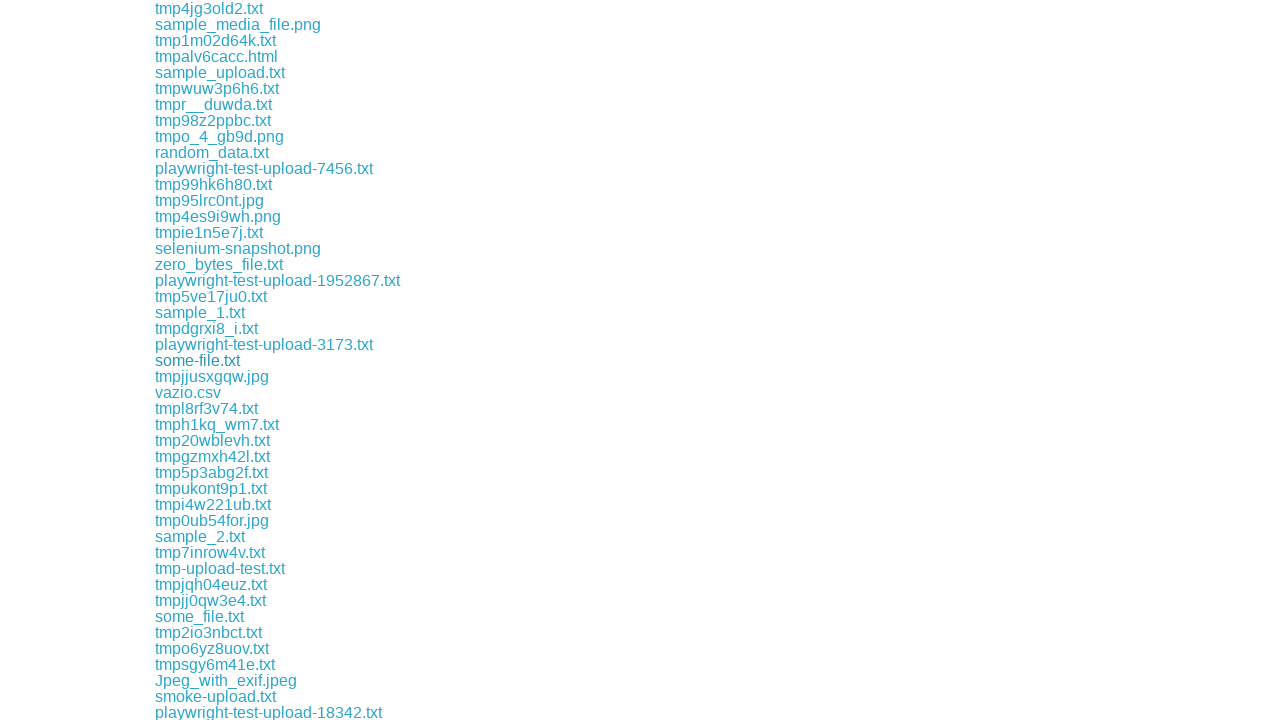